Tests that SOC 2 trust line is present and metadata line with data sources appears above the footer when scrolled to the bottom

Starting URL: https://sunspire-web-app.vercel.app/?company=uber&demo=1

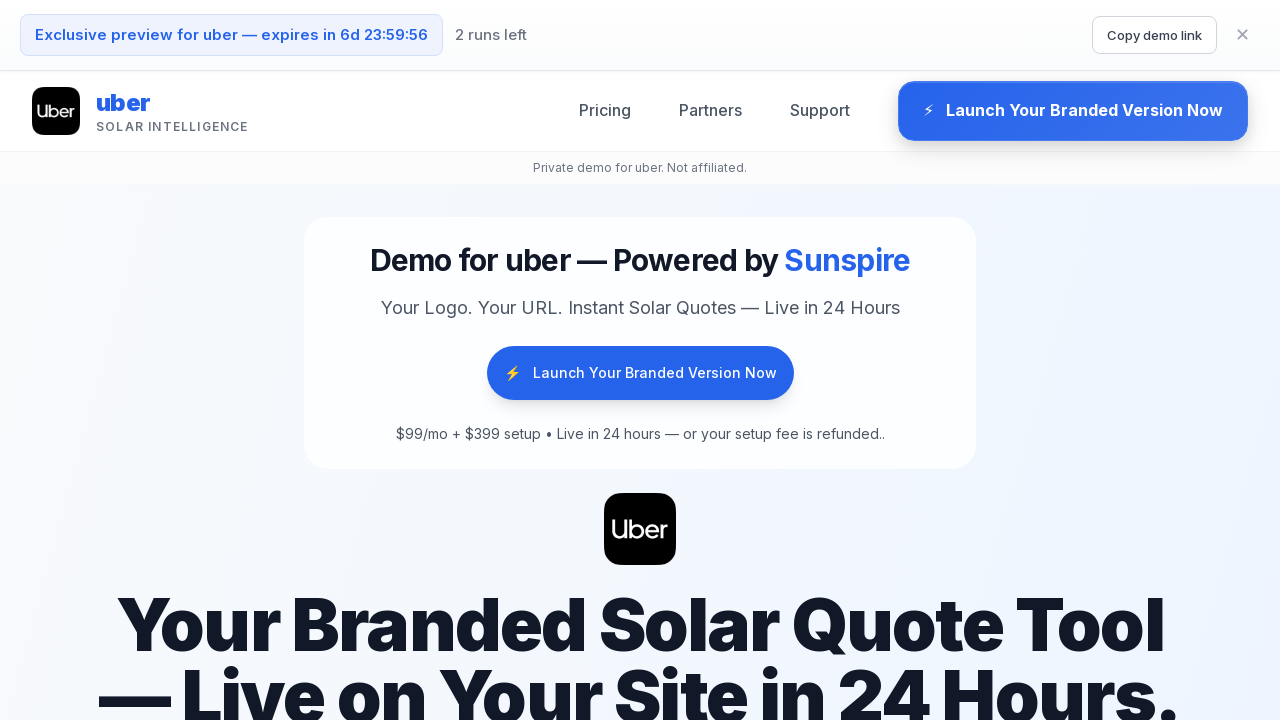

Waited for page to load
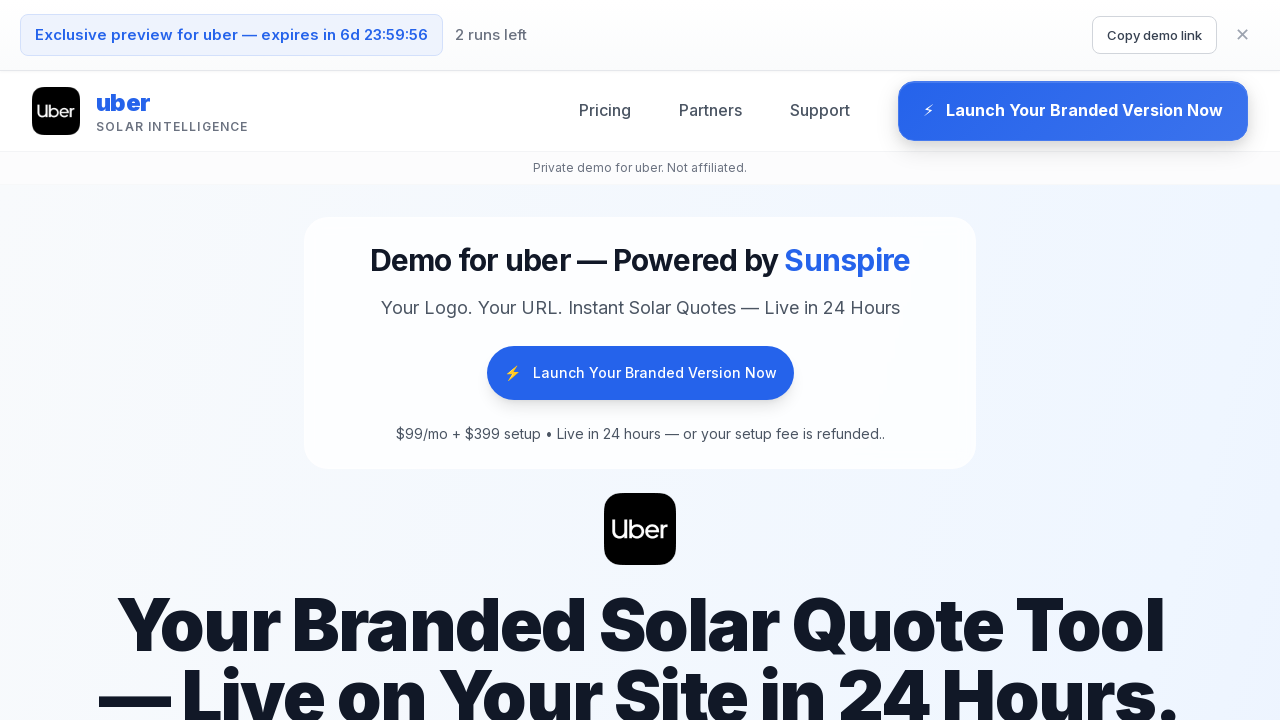

Located SOC 2 trust line text
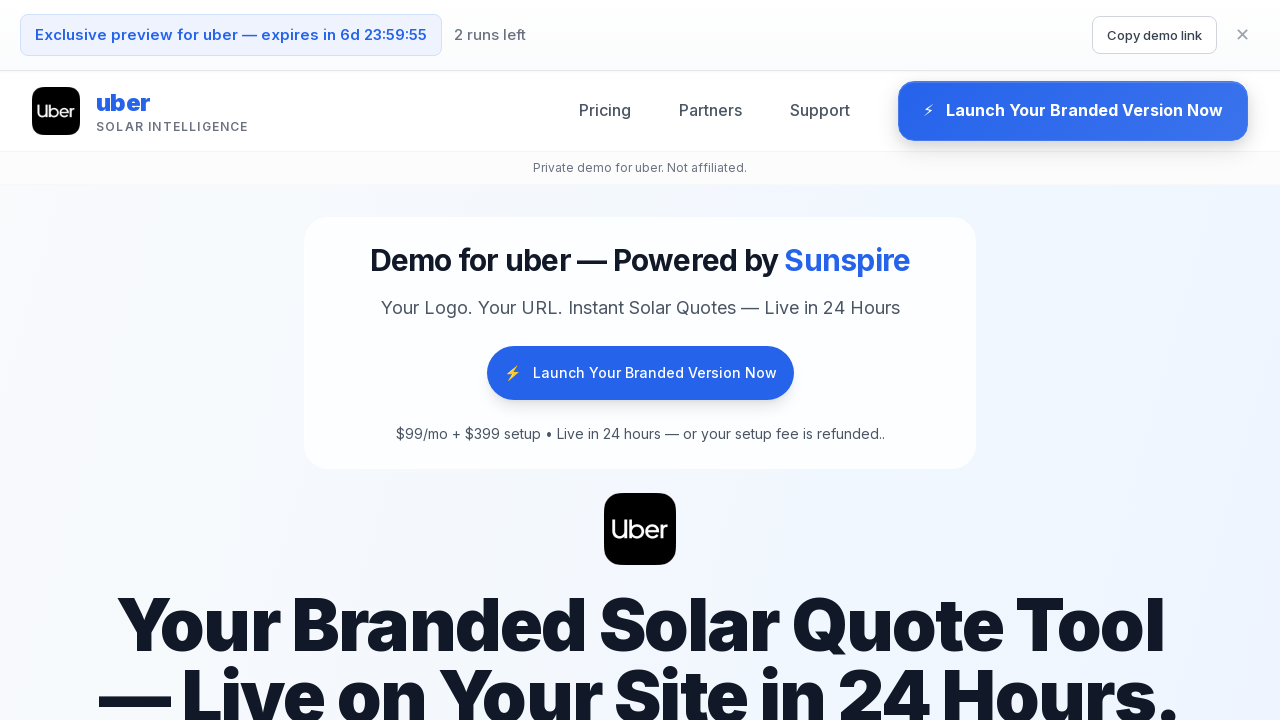

Asserted SOC 2 trust line is present
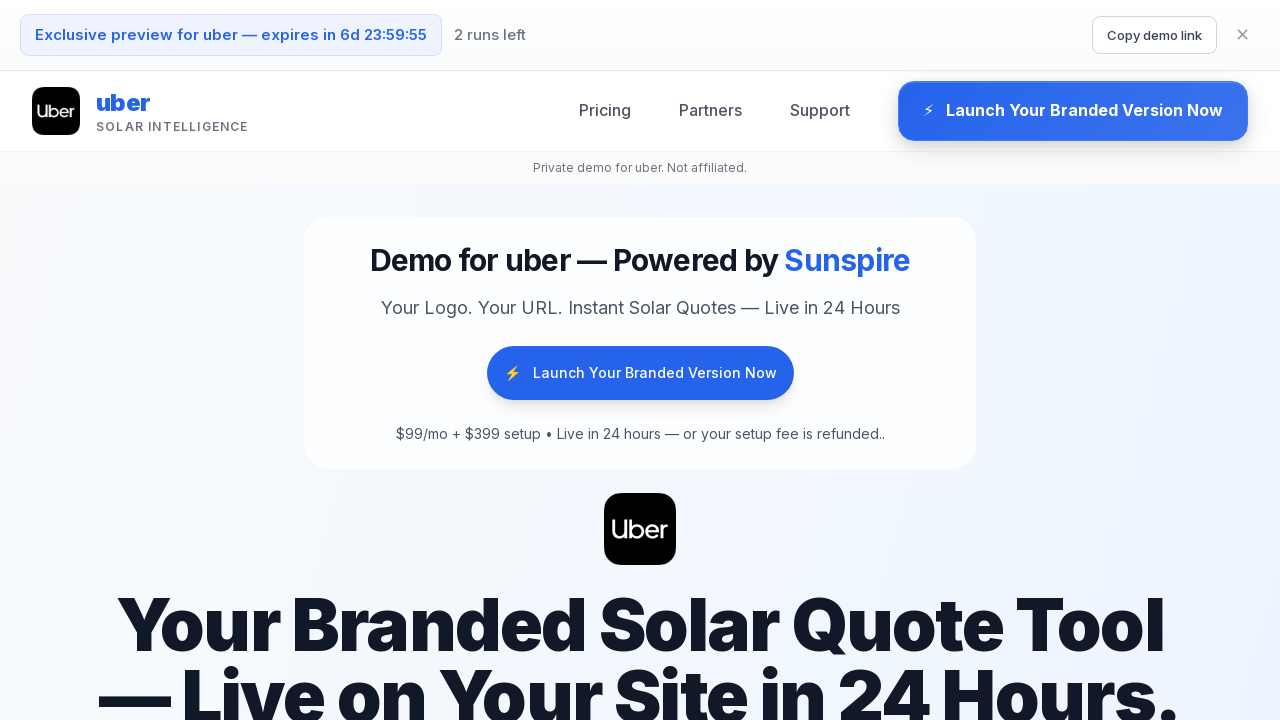

Scrolled to bottom of page
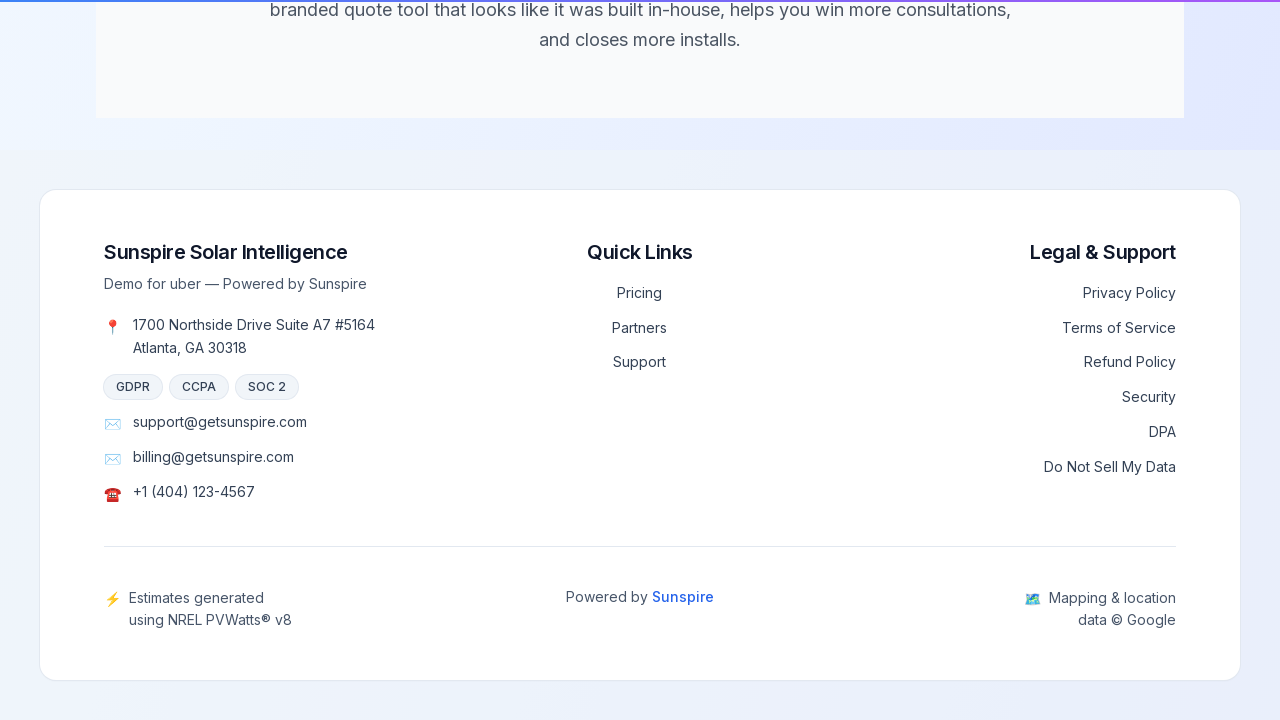

Waited for footer to render after scroll
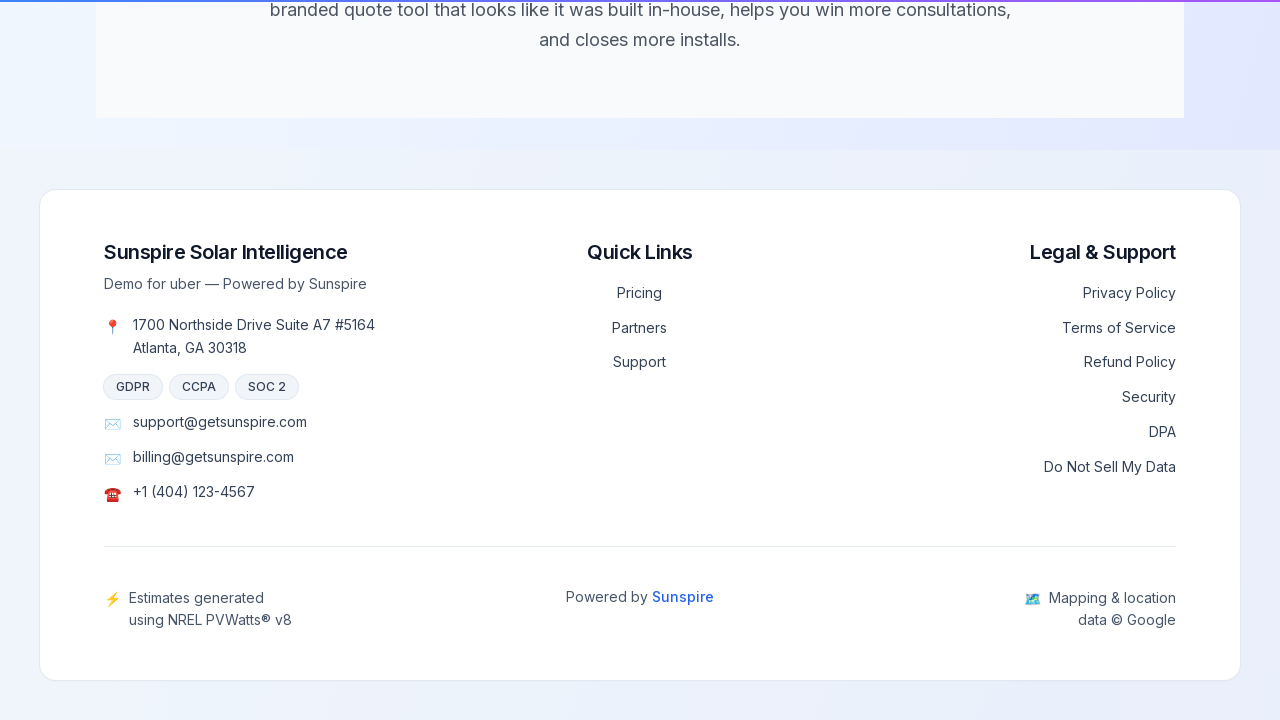

Located metadata line with data sources above footer
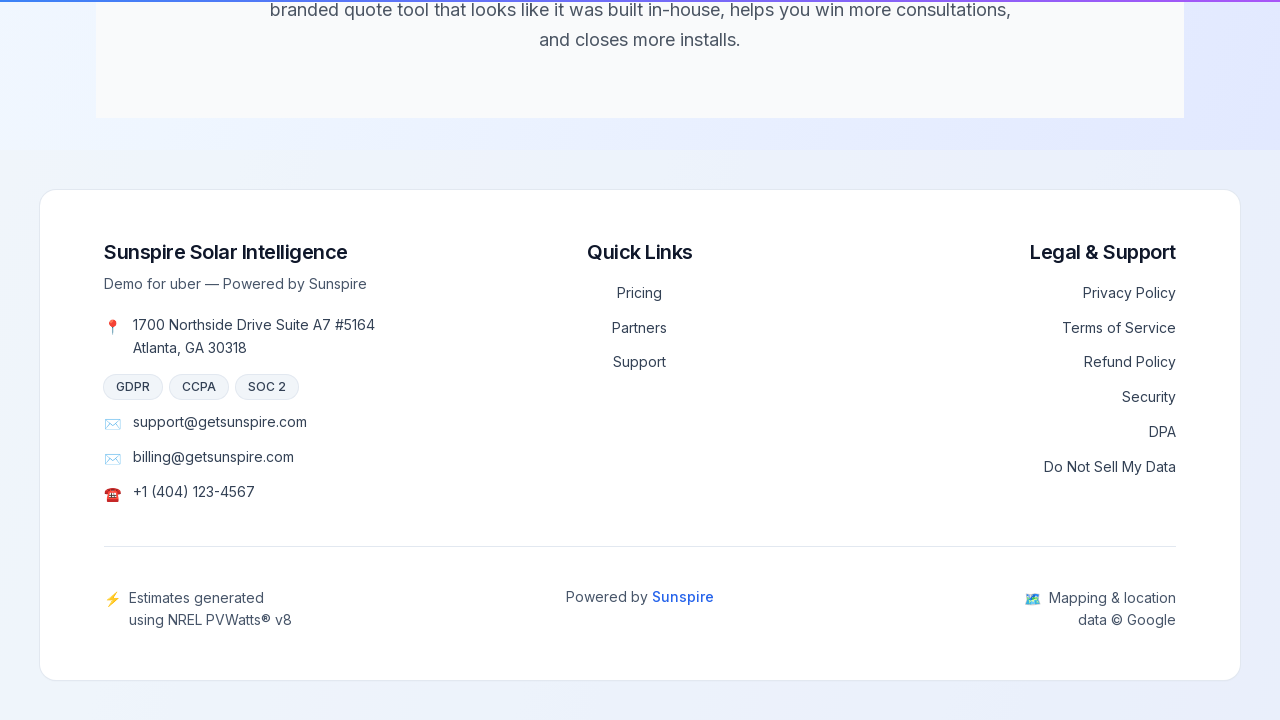

Asserted metadata line with data sources is present
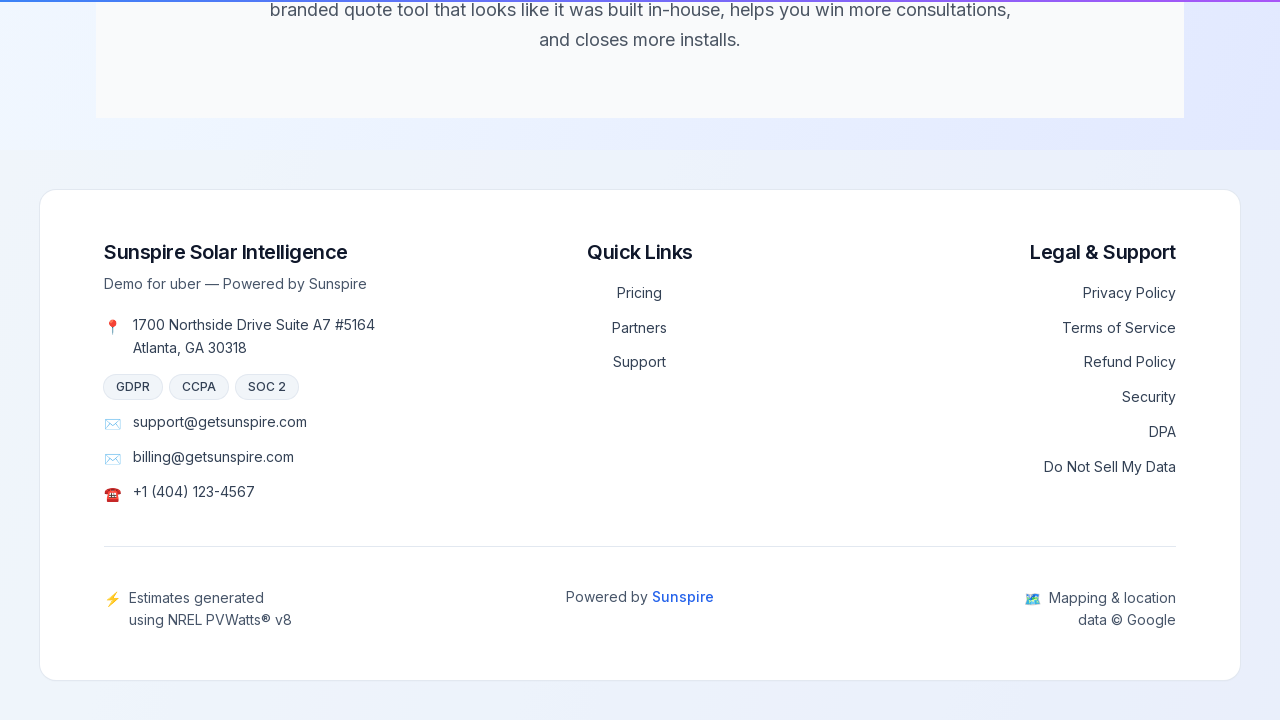

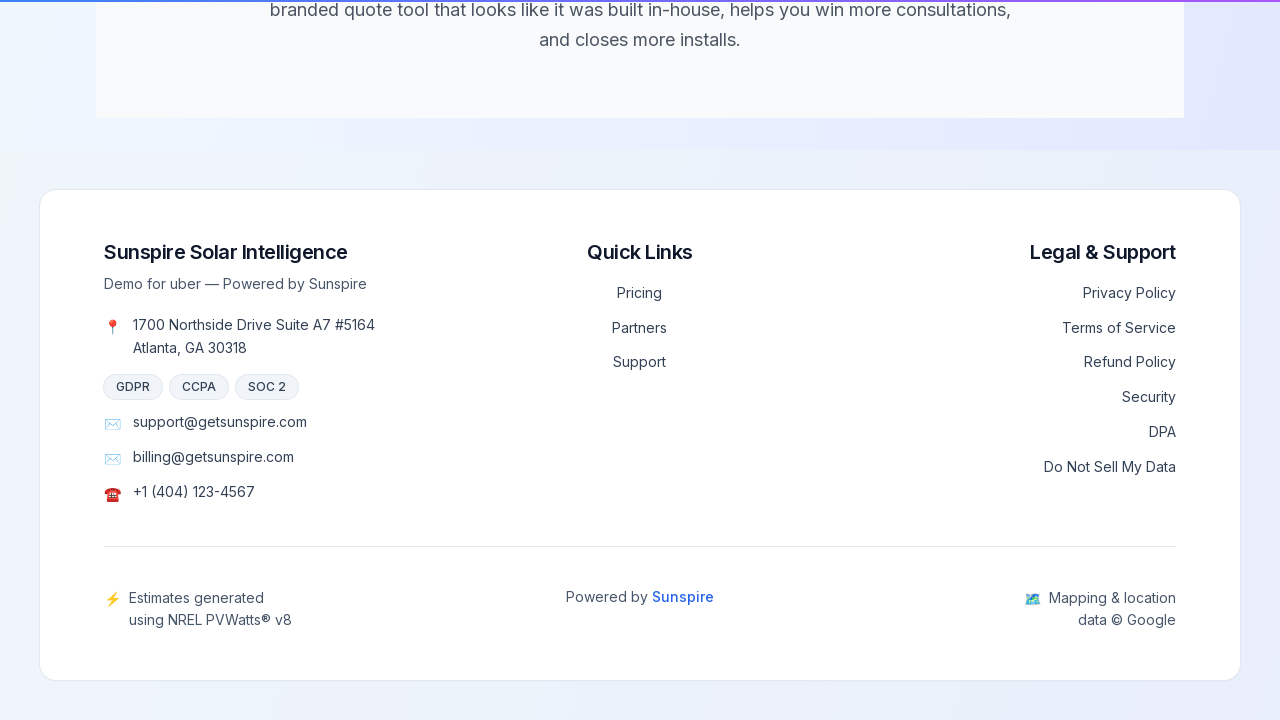